Navigates to the TCS (Tata Consultancy Services) website and verifies the page loads successfully

Starting URL: https://tcs.com/

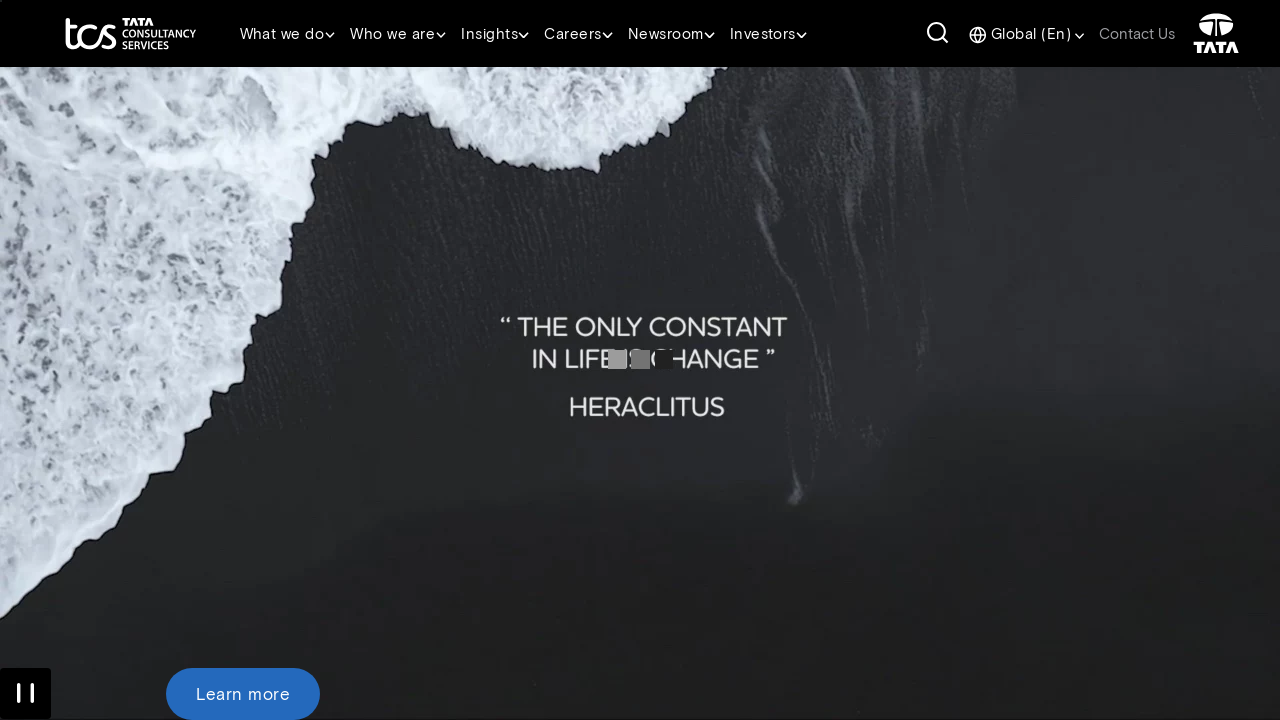

Waited for page DOM to load on TCS website
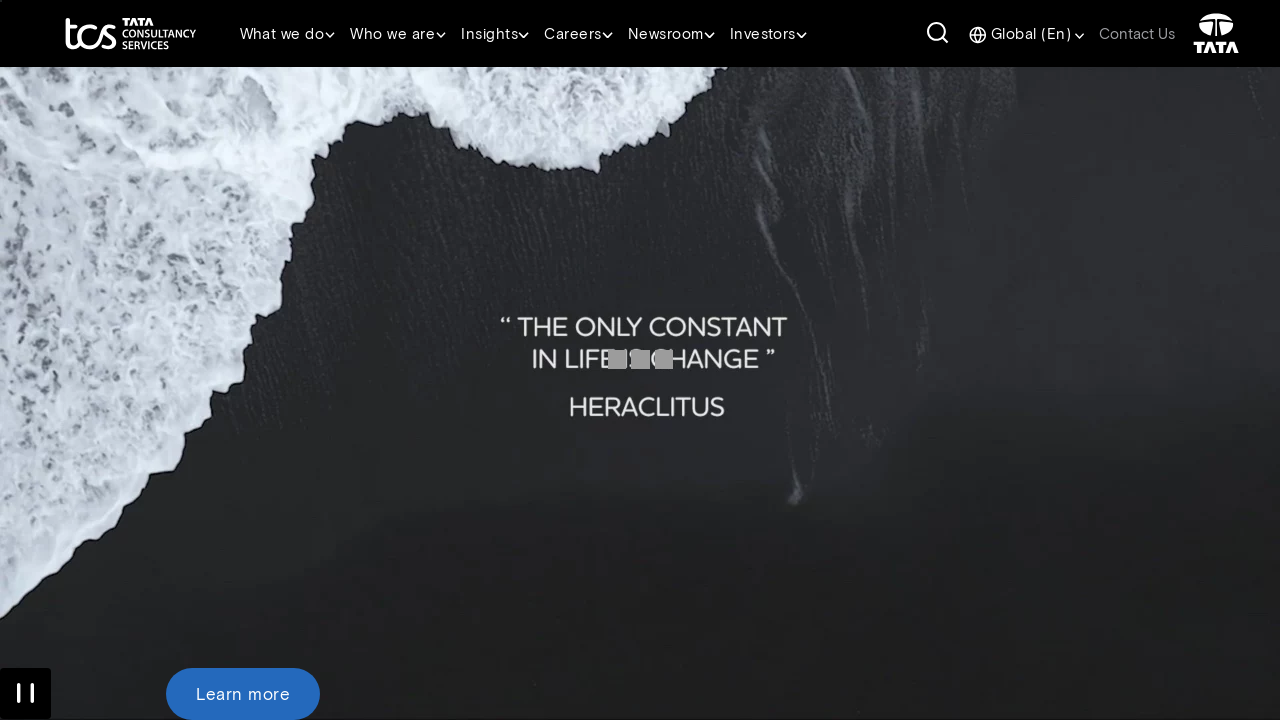

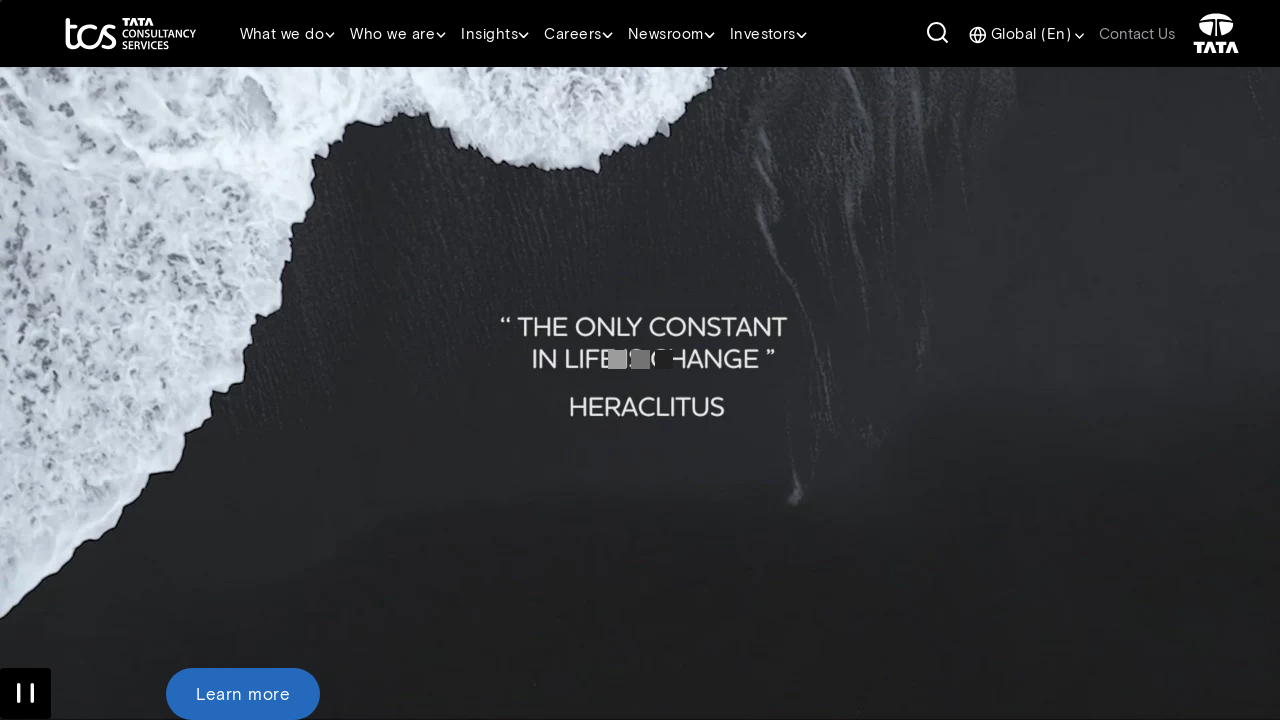